Tests handling a JavaScript alert by clicking a demo link that triggers an alert, then accepting it

Starting URL: https://www.selenium.dev/documentation/en/webdriver/js_alerts_prompts_and_confirmations/

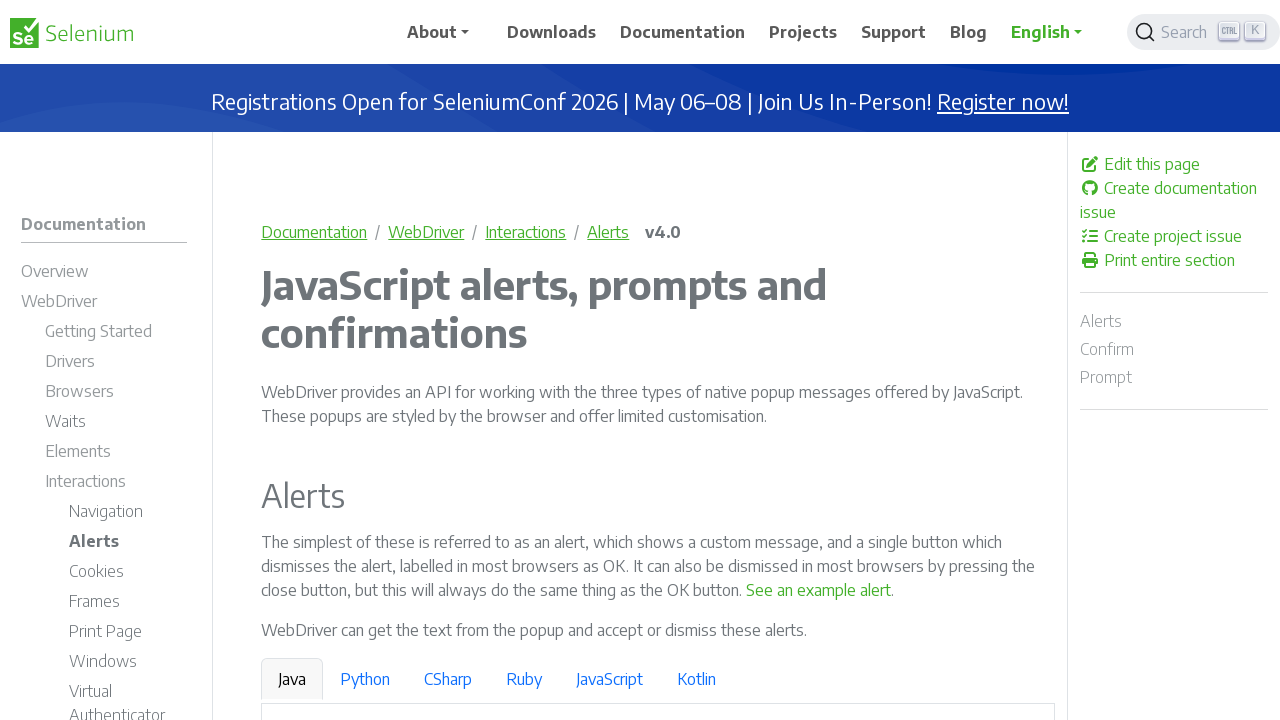

Navigated to JavaScript alerts documentation page
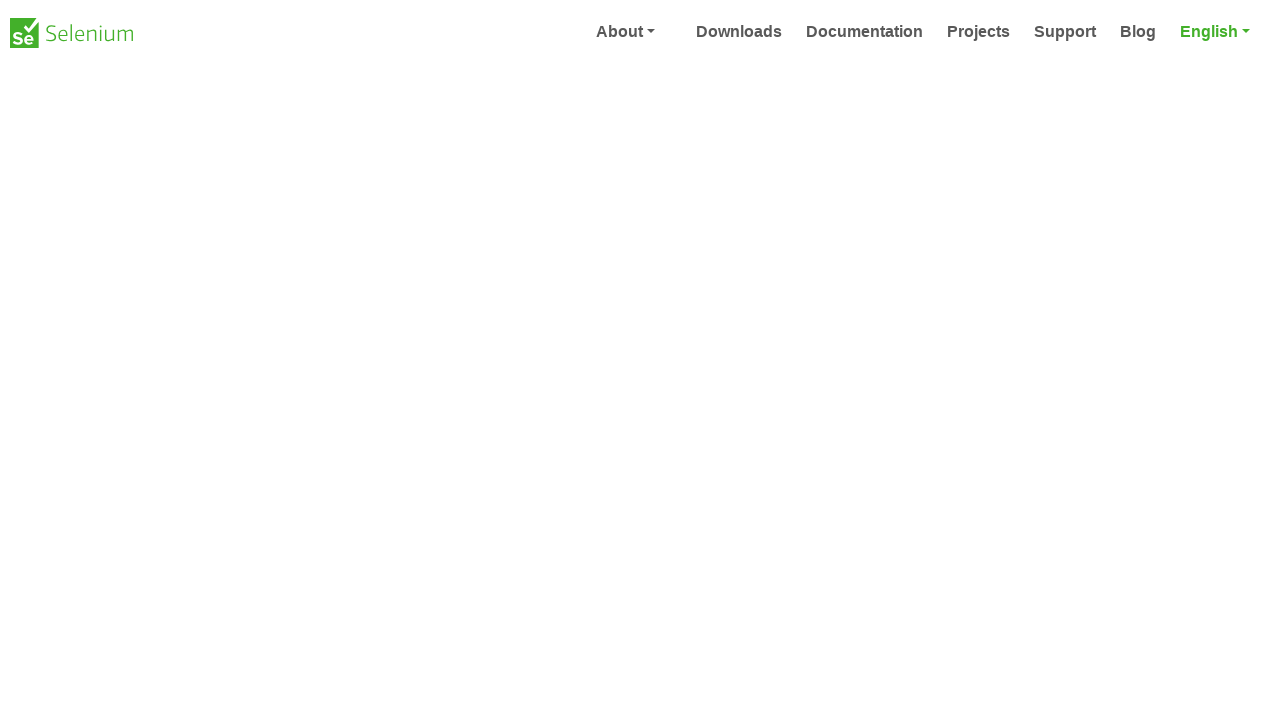

Clicked the link to trigger the JavaScript alert at (819, 590) on a:has-text('See an example alert')
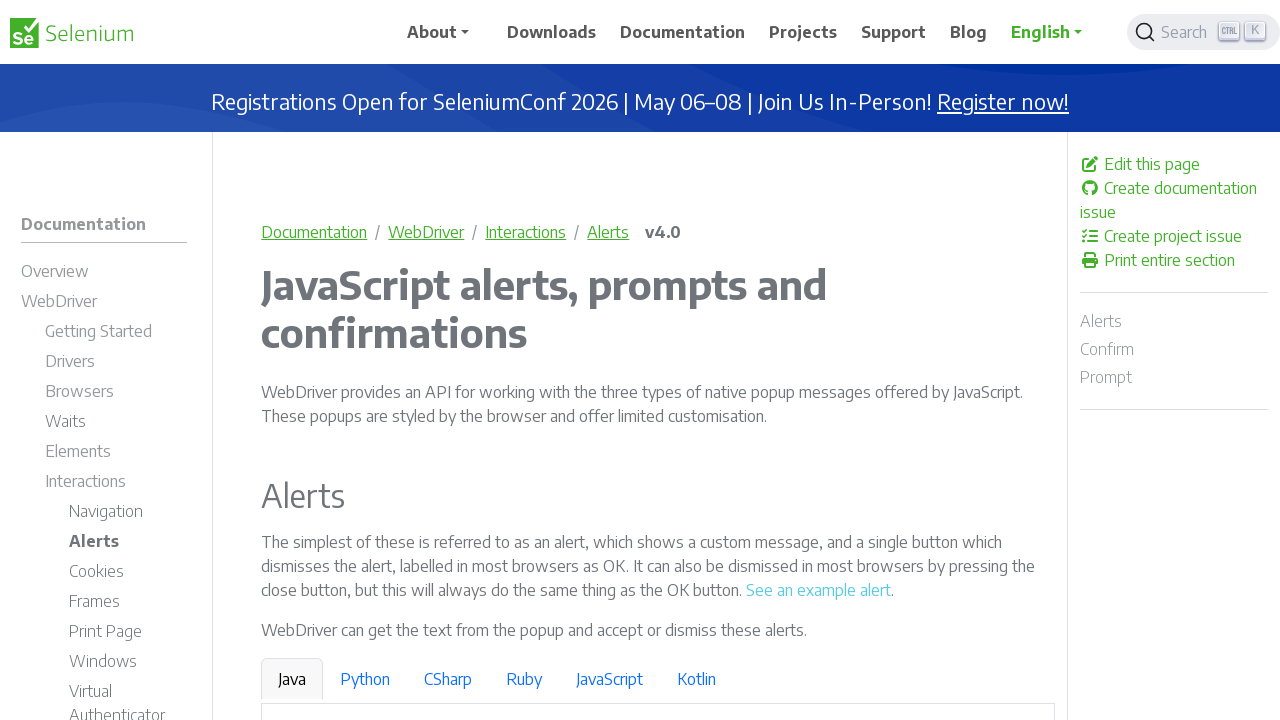

Set up dialog handler to accept the alert
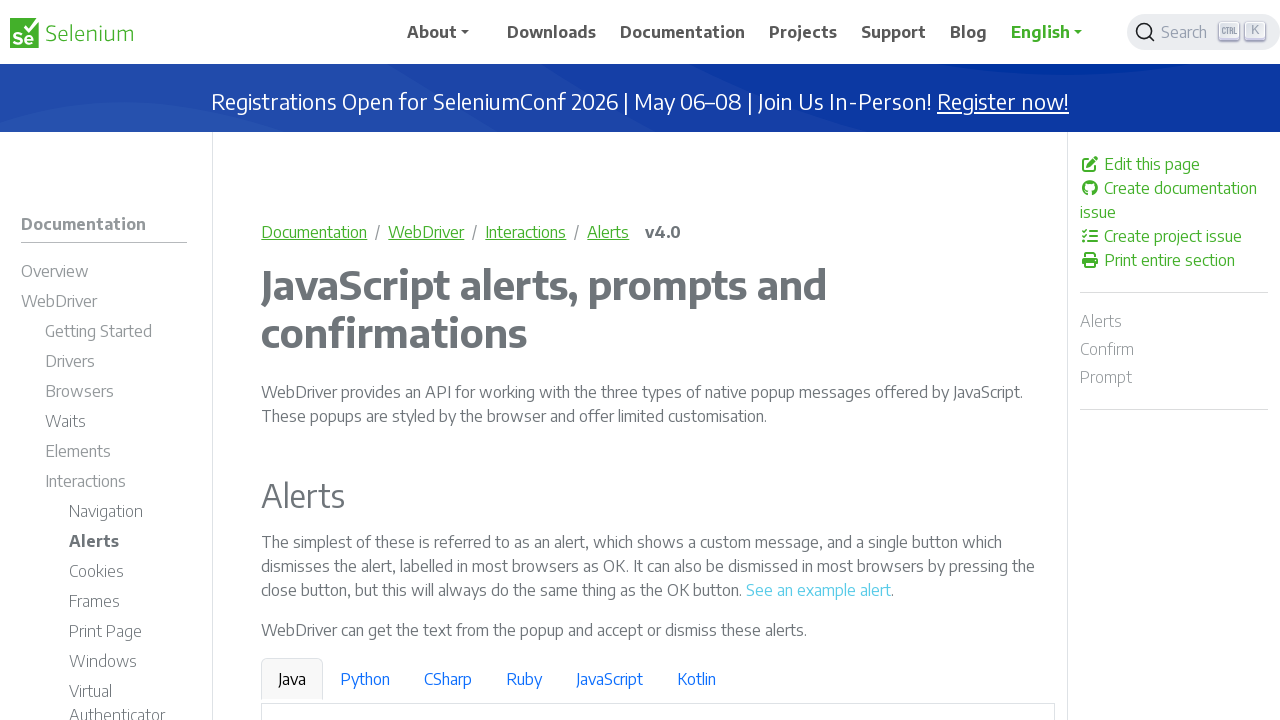

Waited 500ms for dialog interaction to complete
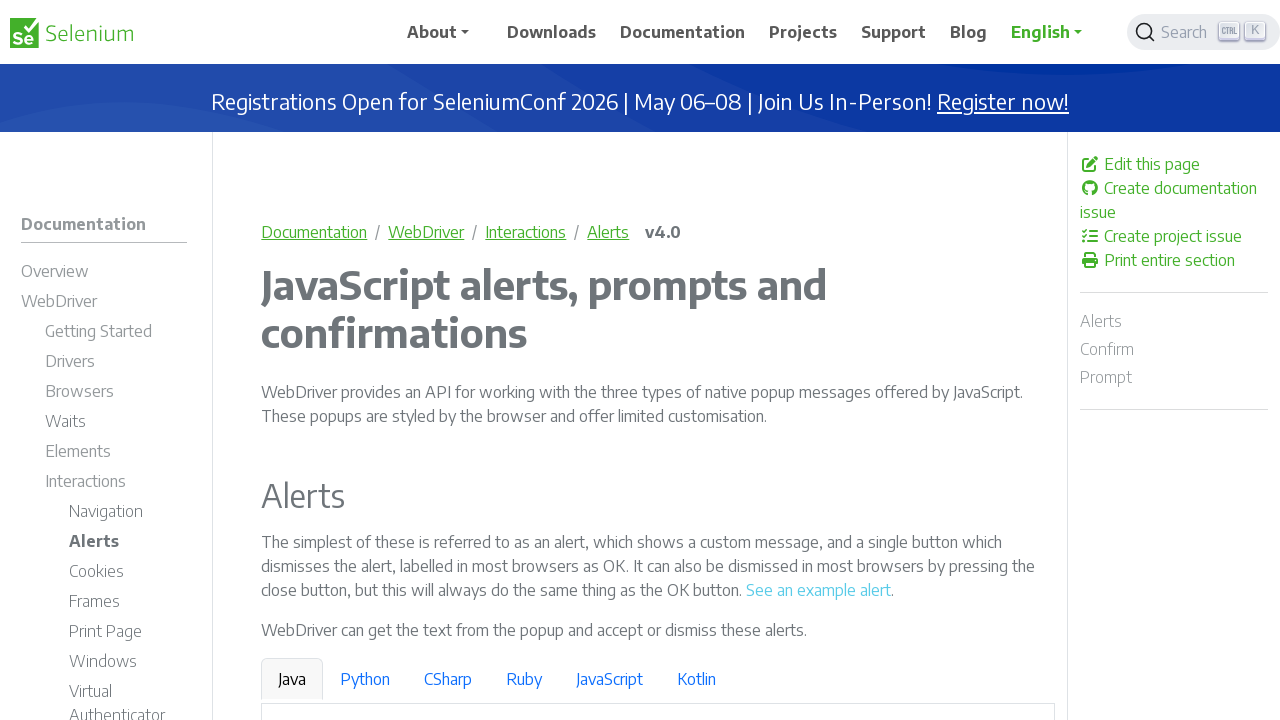

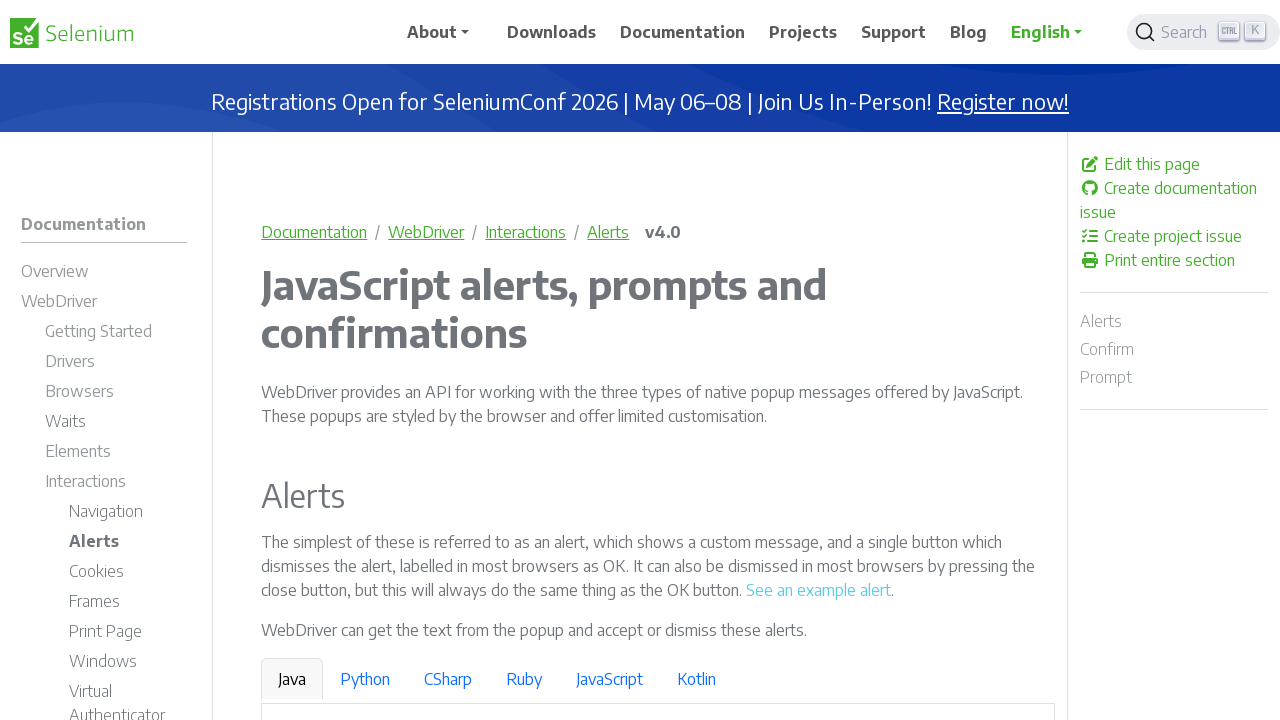